Tests the Simple Form Demo by clicking a link, entering text in an input field, clicking a button to show the input, and verifying the displayed message matches the input.

Starting URL: https://www.lambdatest.com/selenium-playground/

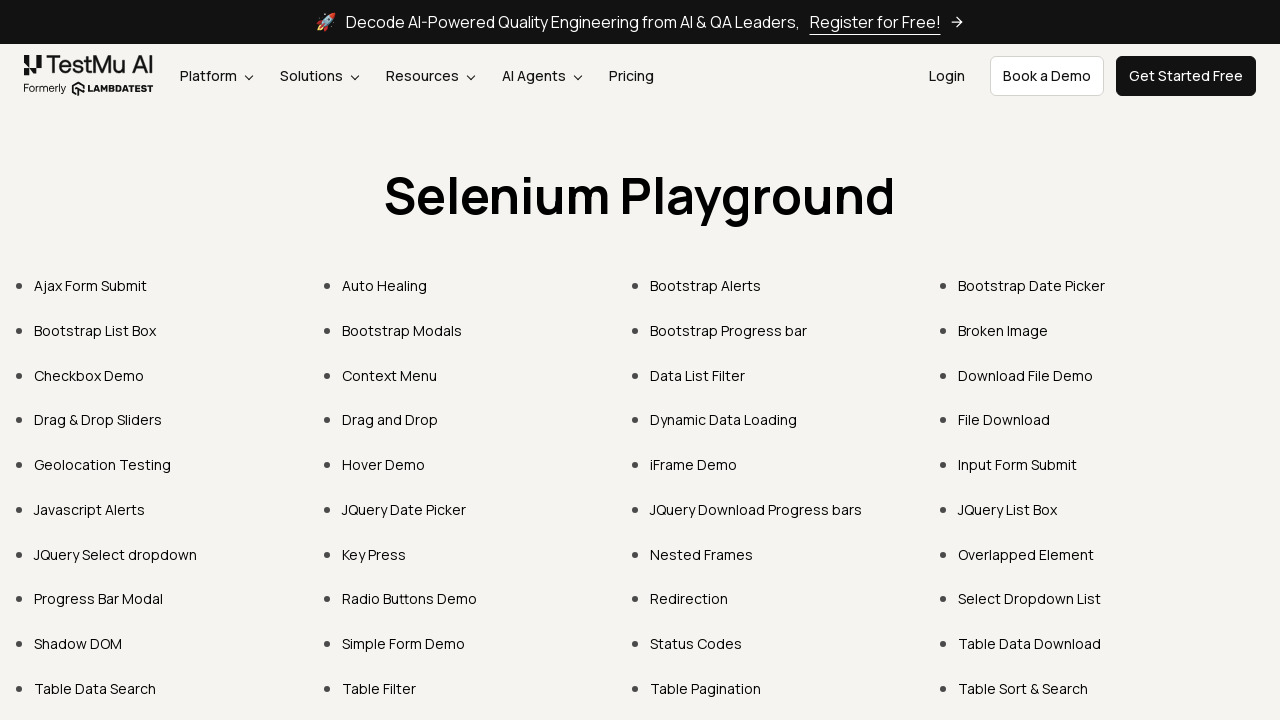

Clicked on 'Simple Form Demo' link at (404, 644) on xpath=//a[contains(text(),'Simple Form Demo')]
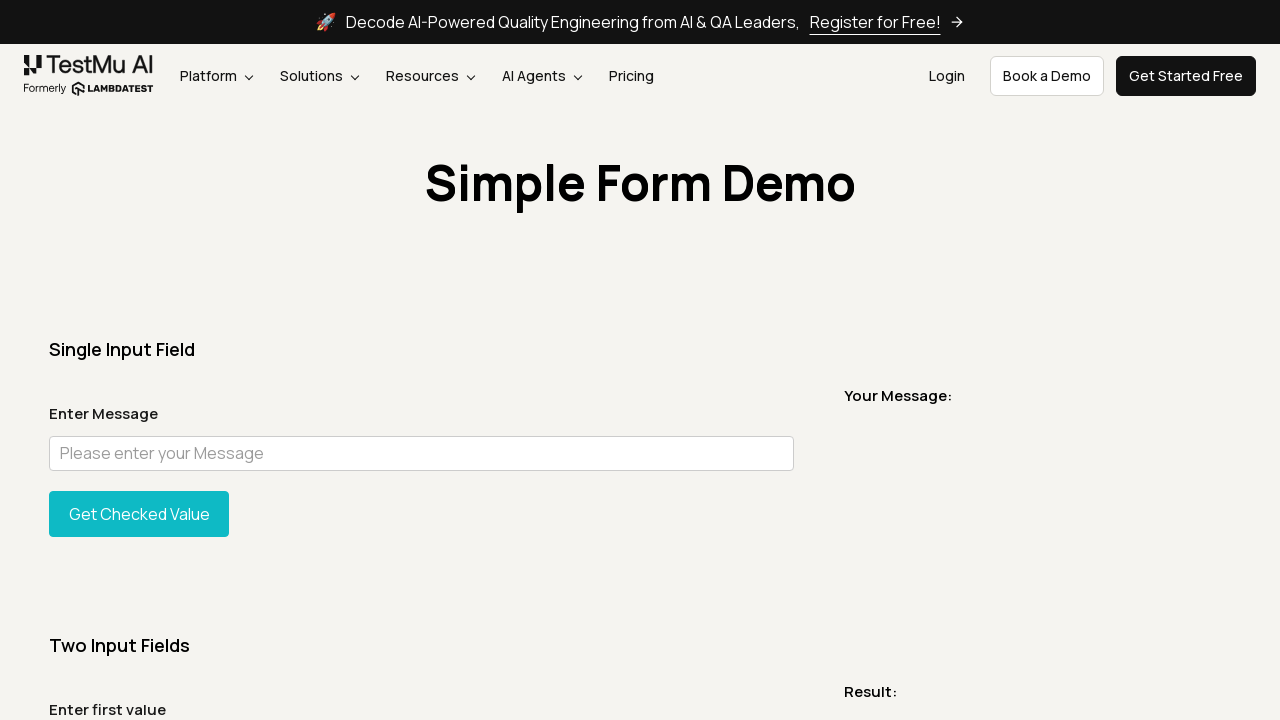

Page loaded and network became idle
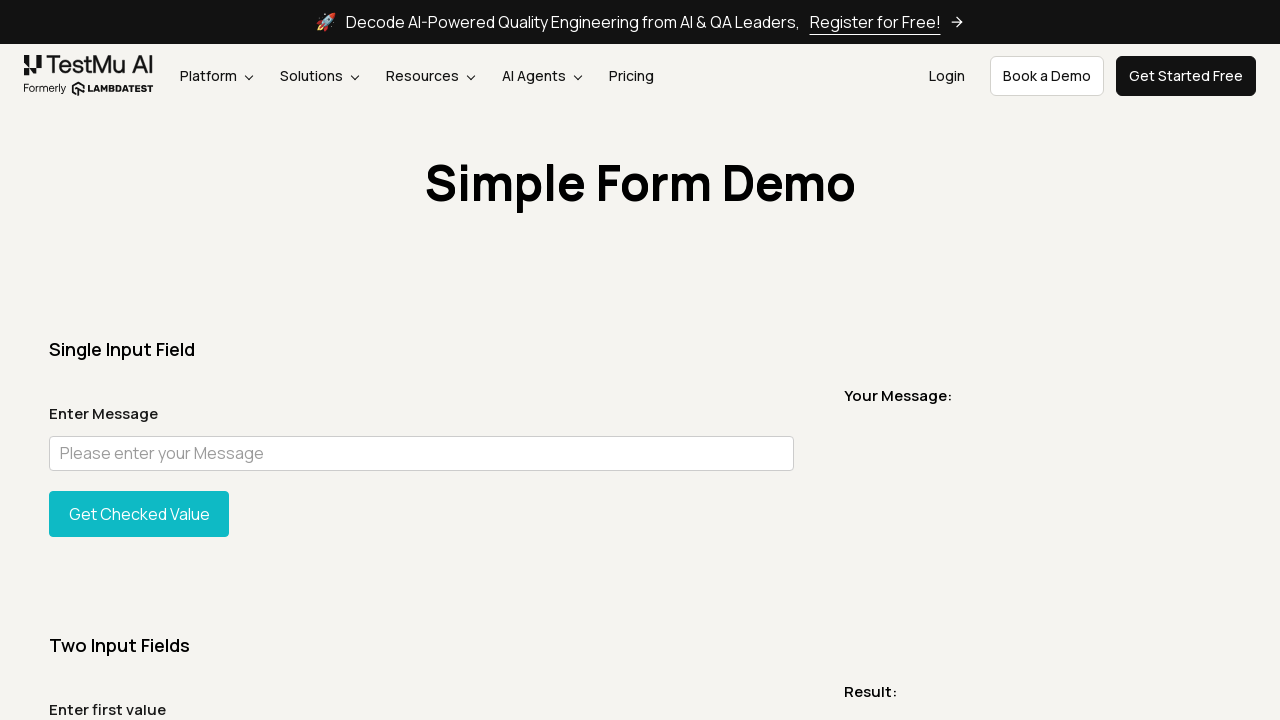

Verified URL contains 'simple-form-demo'
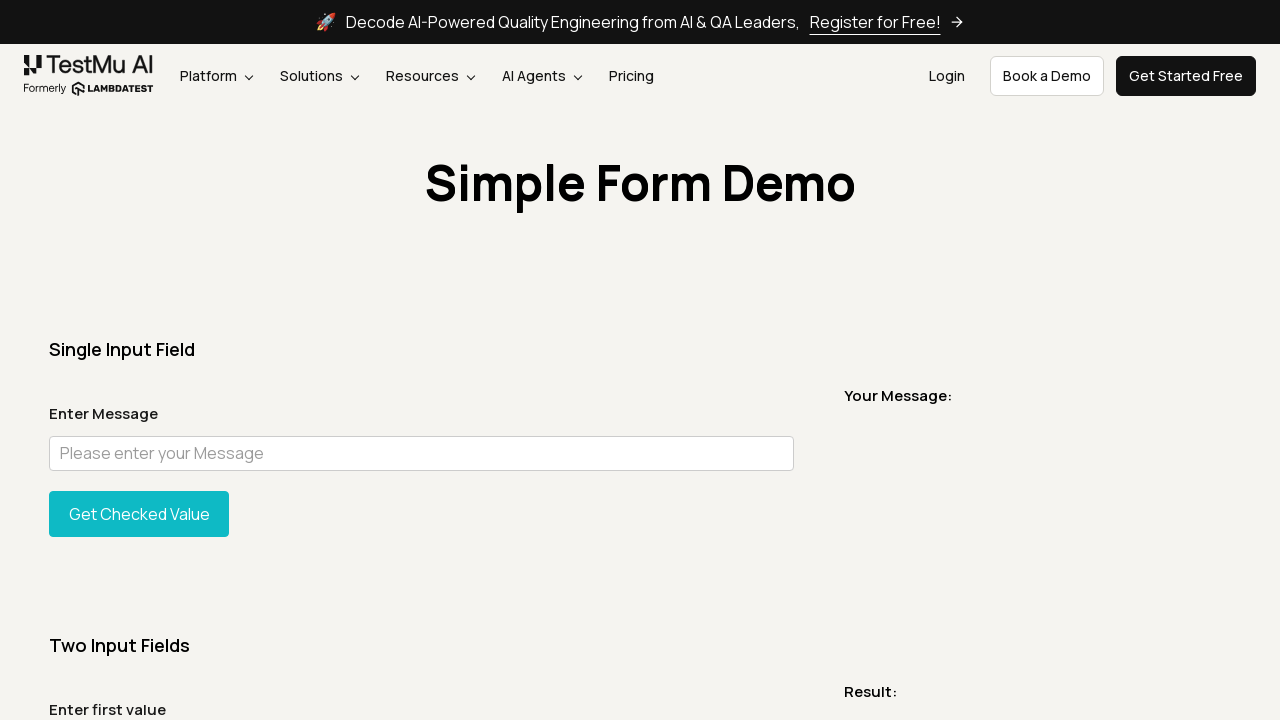

Entered text 'Welcome to LambdaTest' in input field on input#user-message
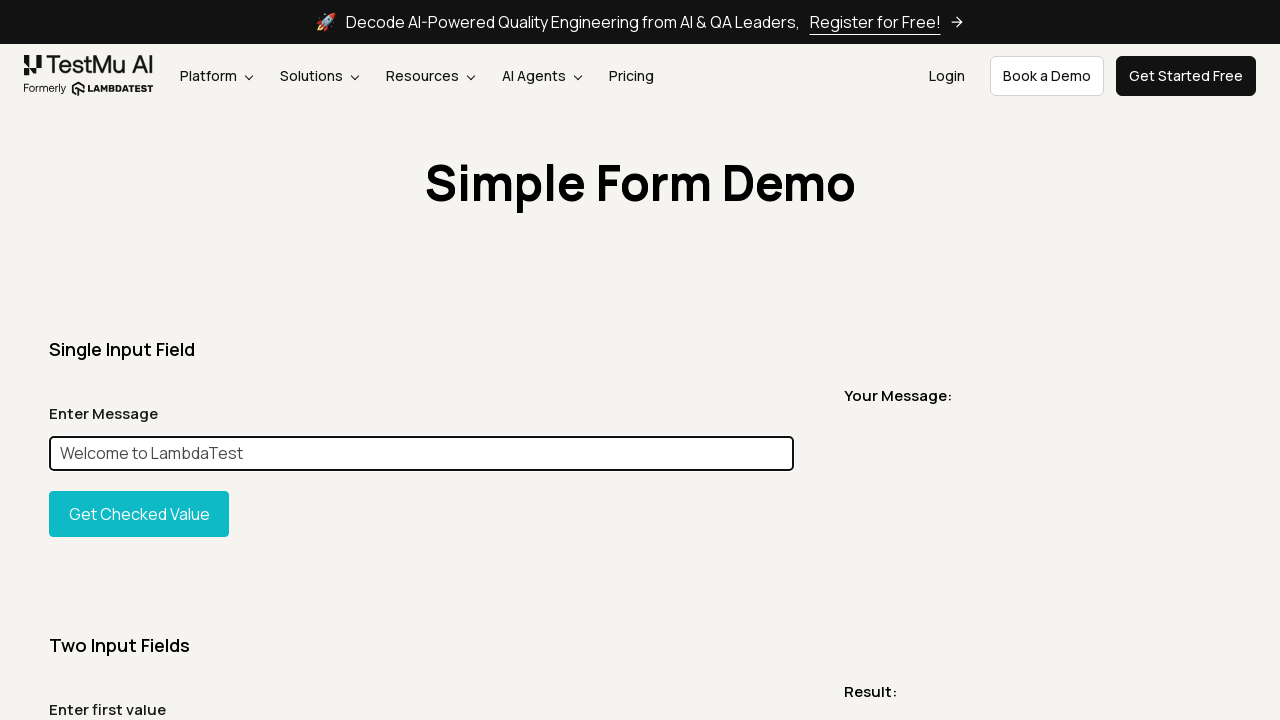

Clicked 'Show' button to display the input message at (139, 514) on #showInput
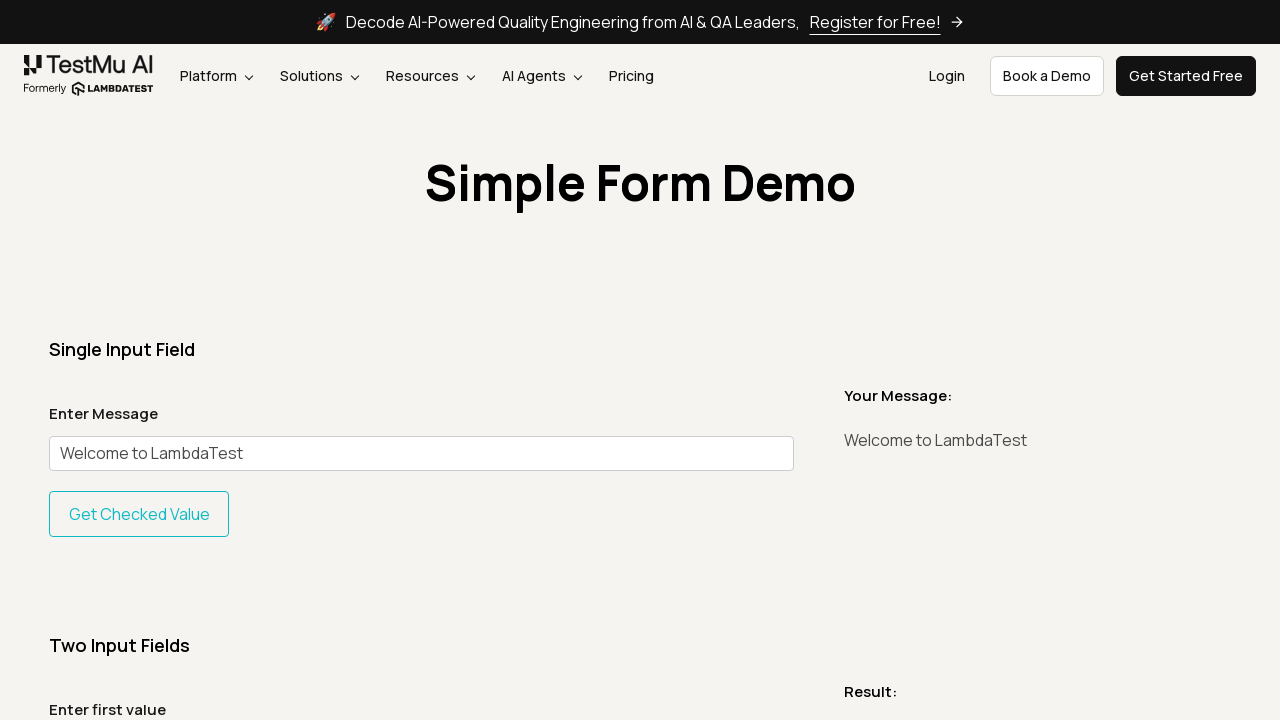

Verified displayed message matches input text
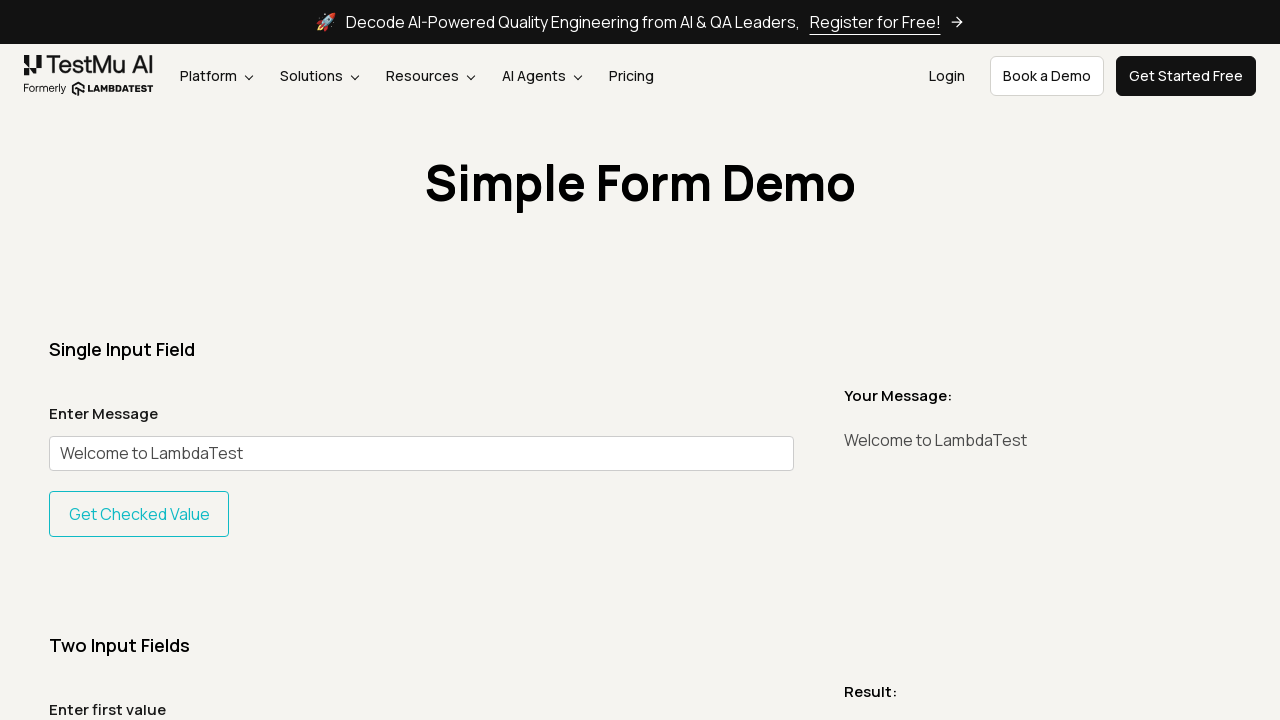

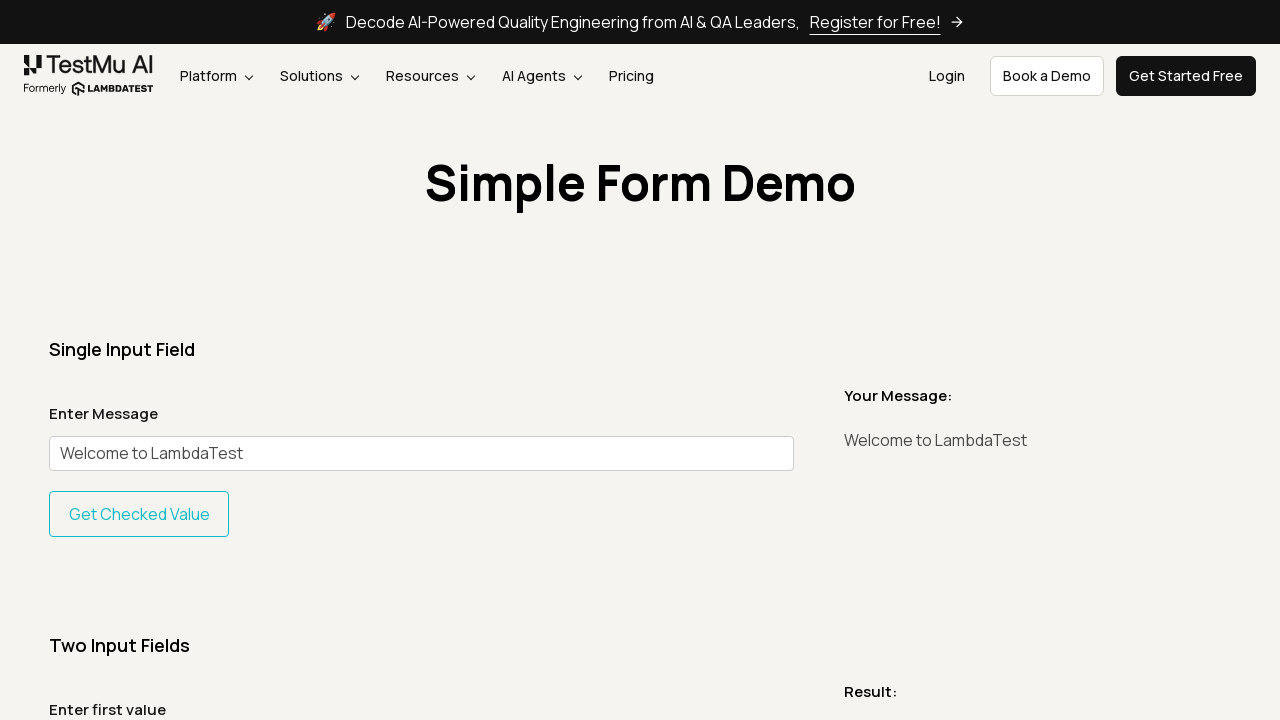